Tests image display and sizing on a summer camp website by scrolling to specific slides and checking that images are properly constrained and not overflowing the viewport.

Starting URL: https://phuketsummercamp.com

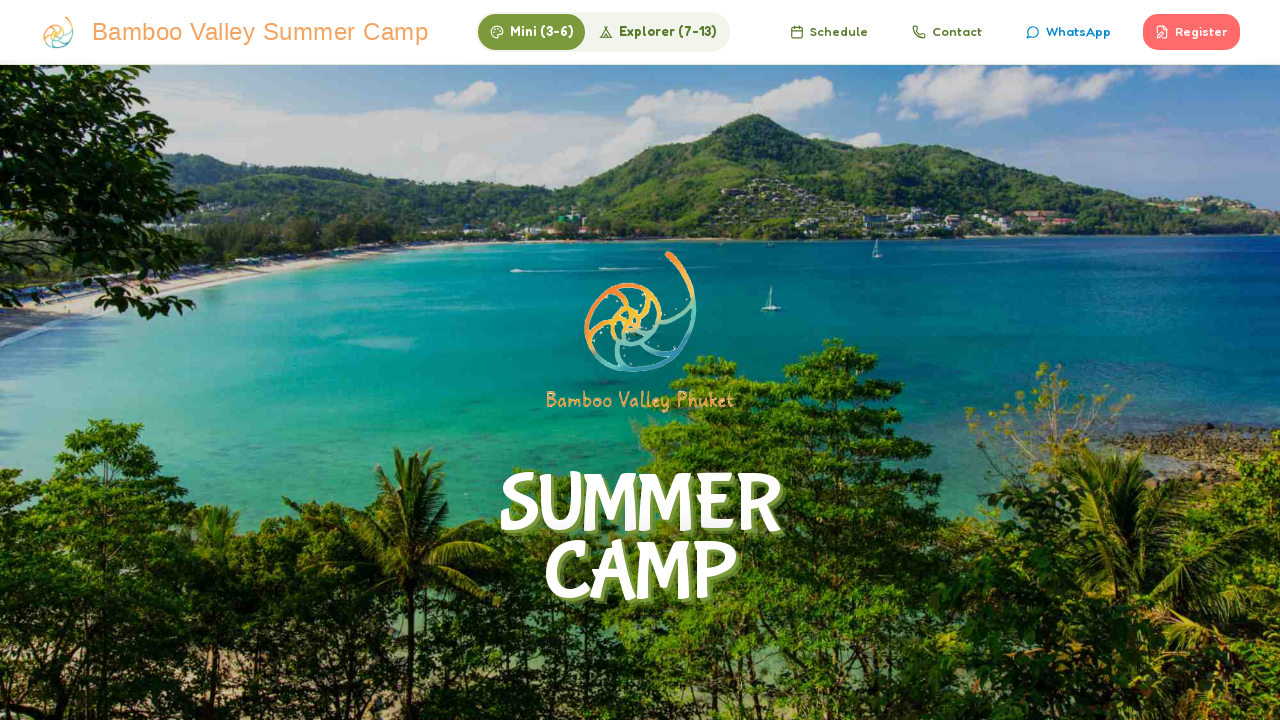

Waited for page network idle state
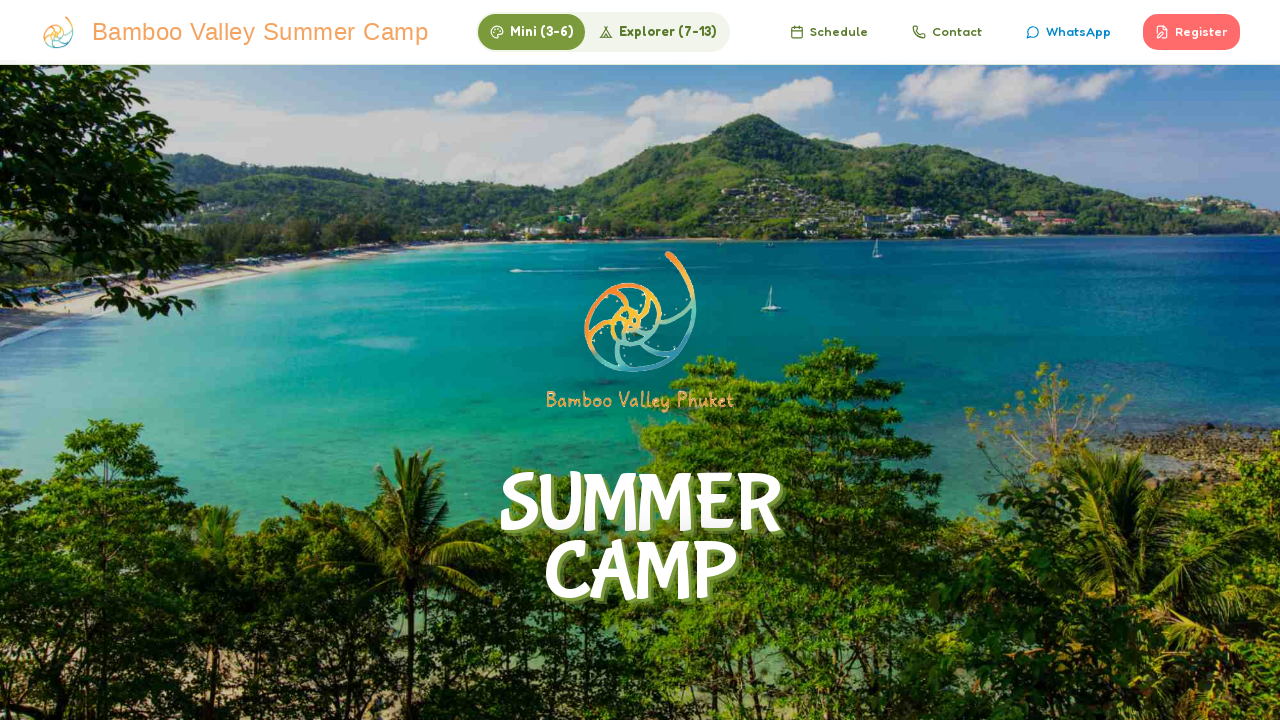

Waited 3 seconds for page to fully render
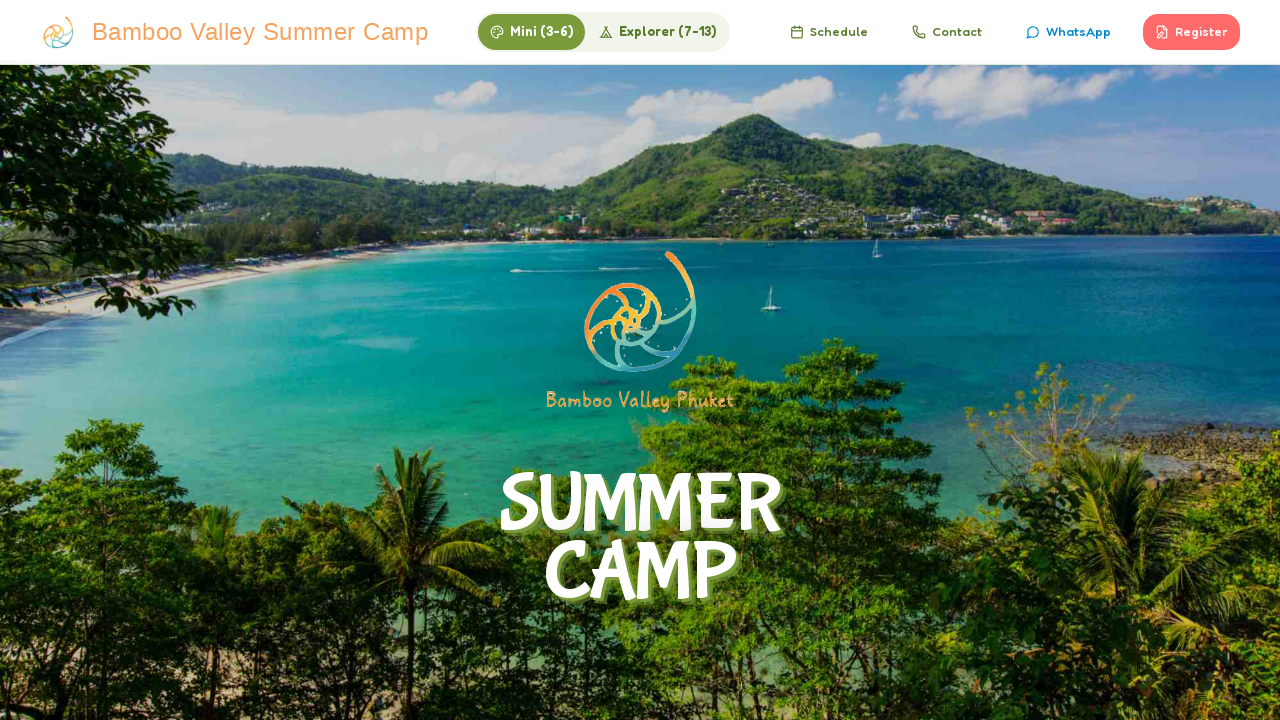

Scrolled to slide 14 (Fosters Creativity section)
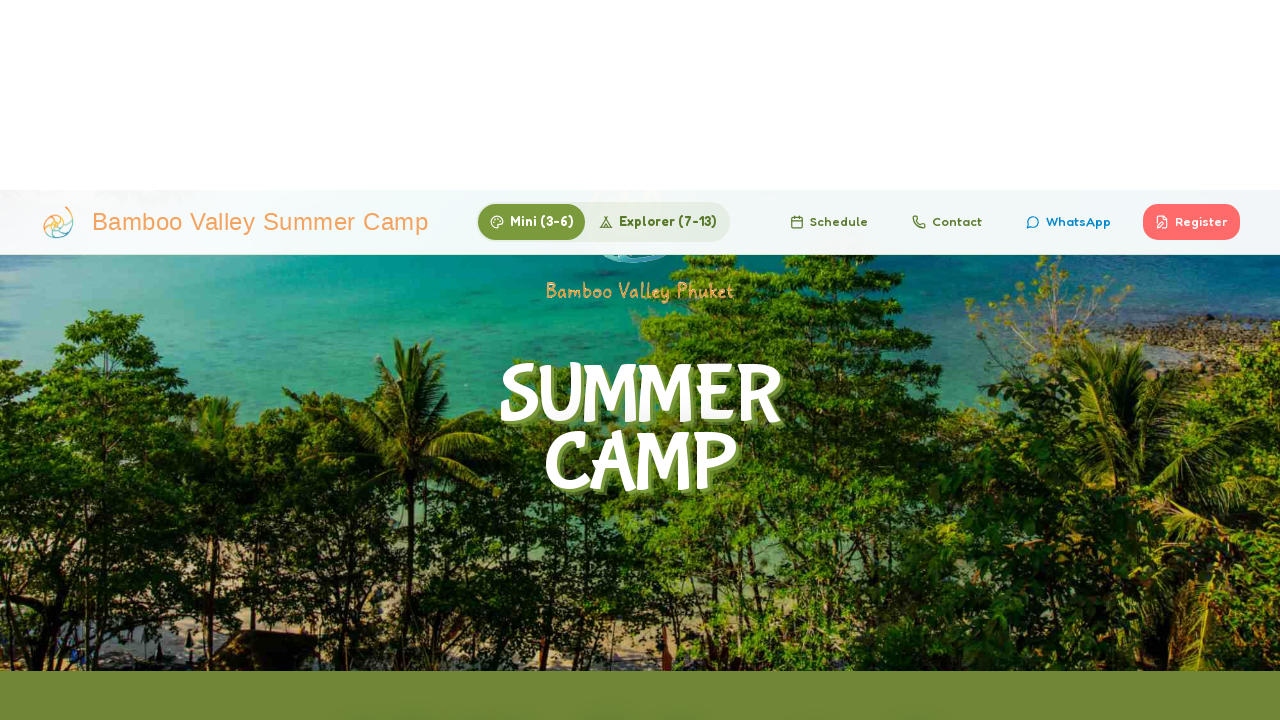

Waited 2 seconds for scroll animation to complete
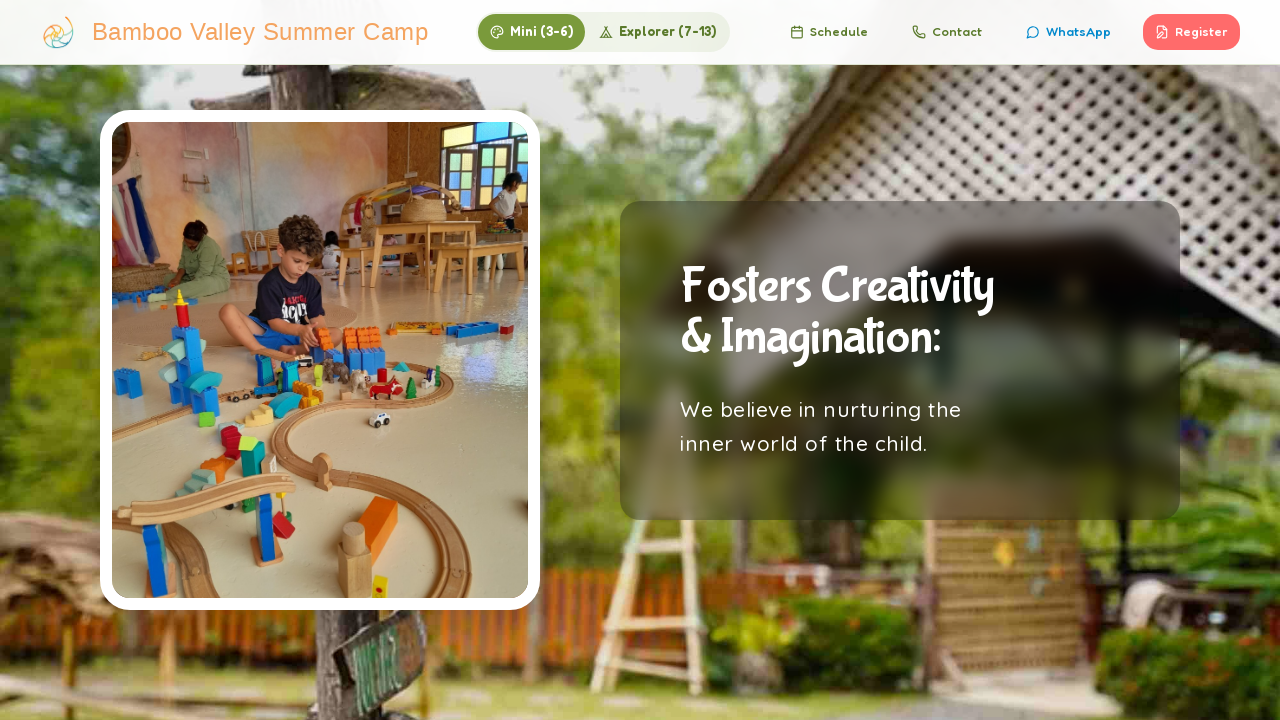

Scrolled to Cooking section heading
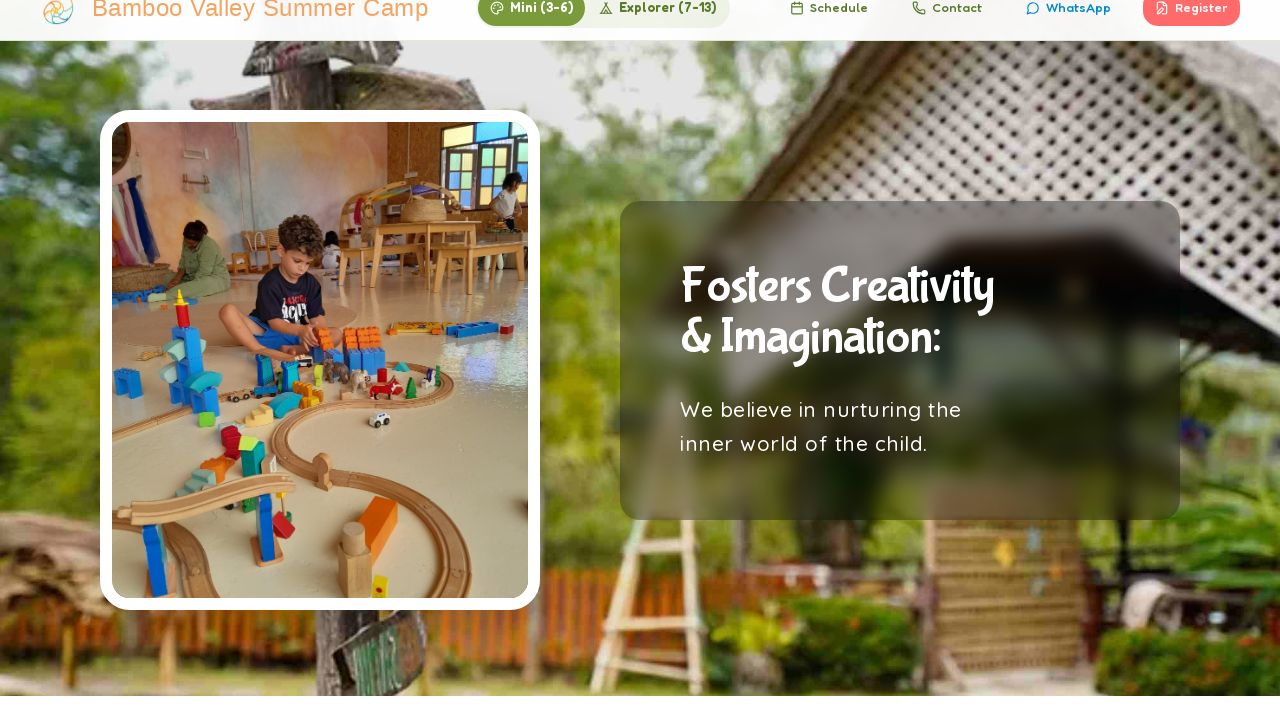

Waited 2 seconds for scroll animation to complete
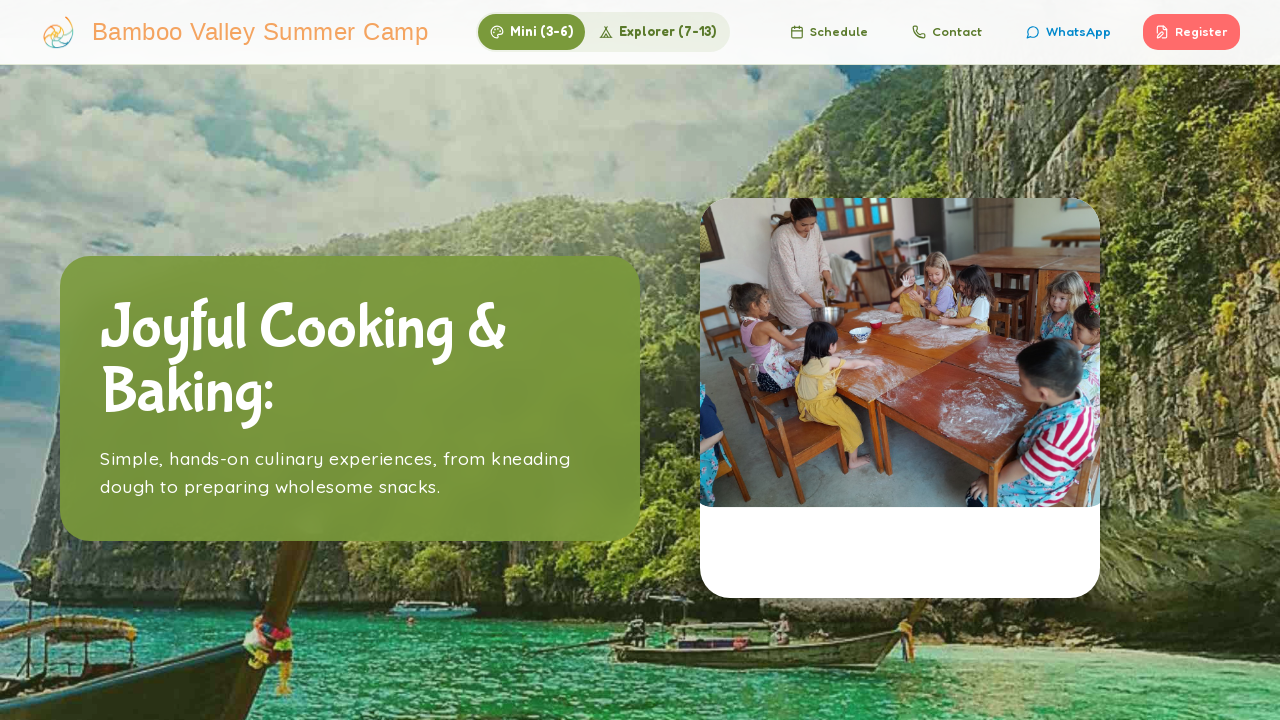

Verified images loaded and visible in content wrapper
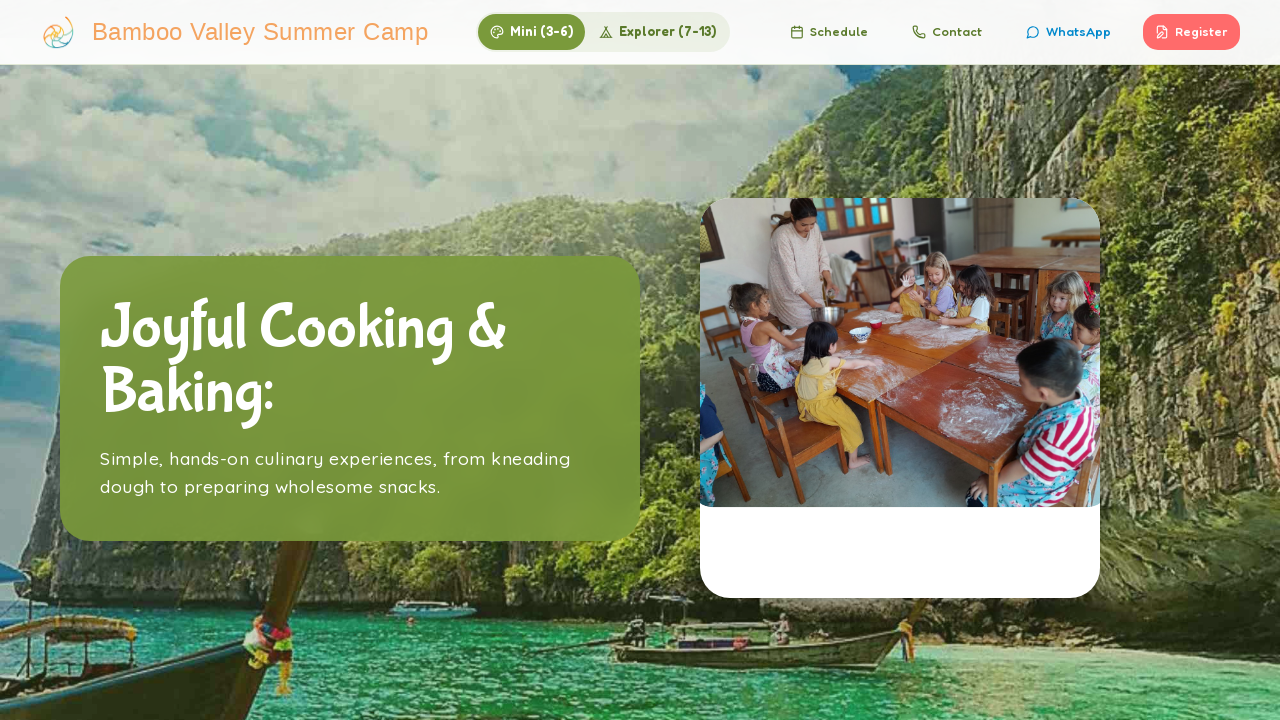

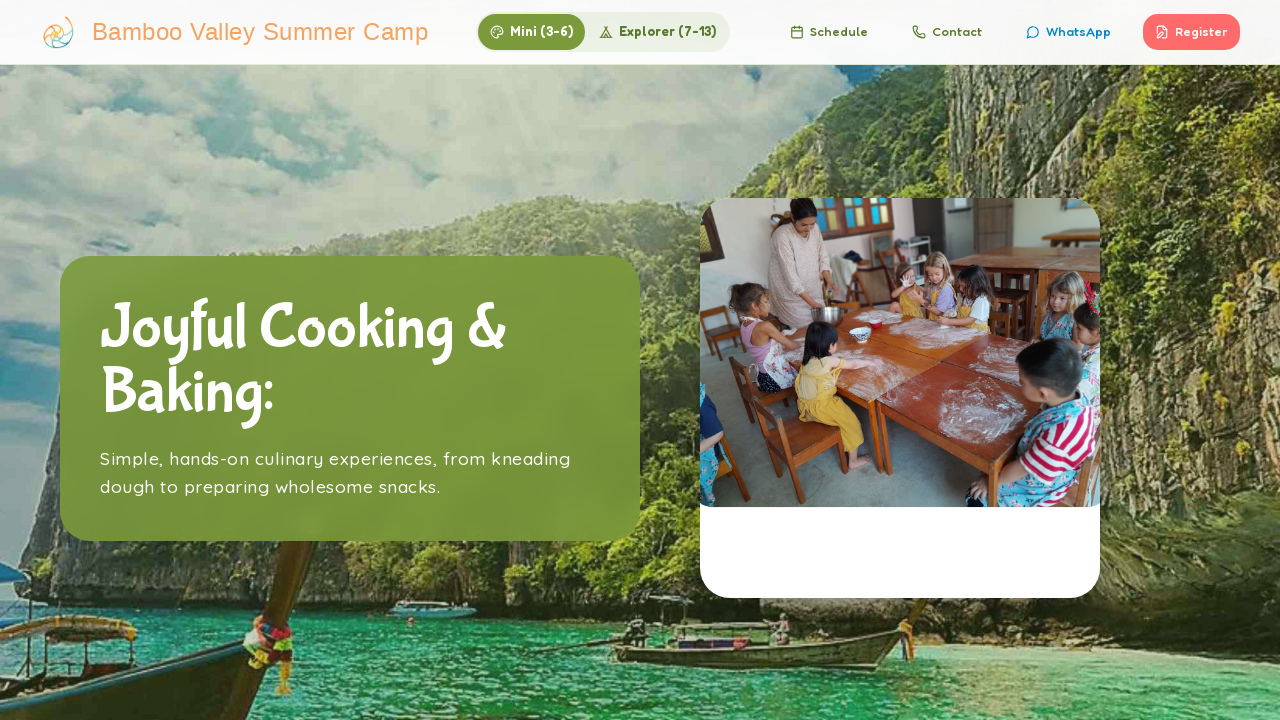